Tests double-click functionality by performing a double-click action on a button and verifying the button is displayed

Starting URL: https://demoqa.com/buttons

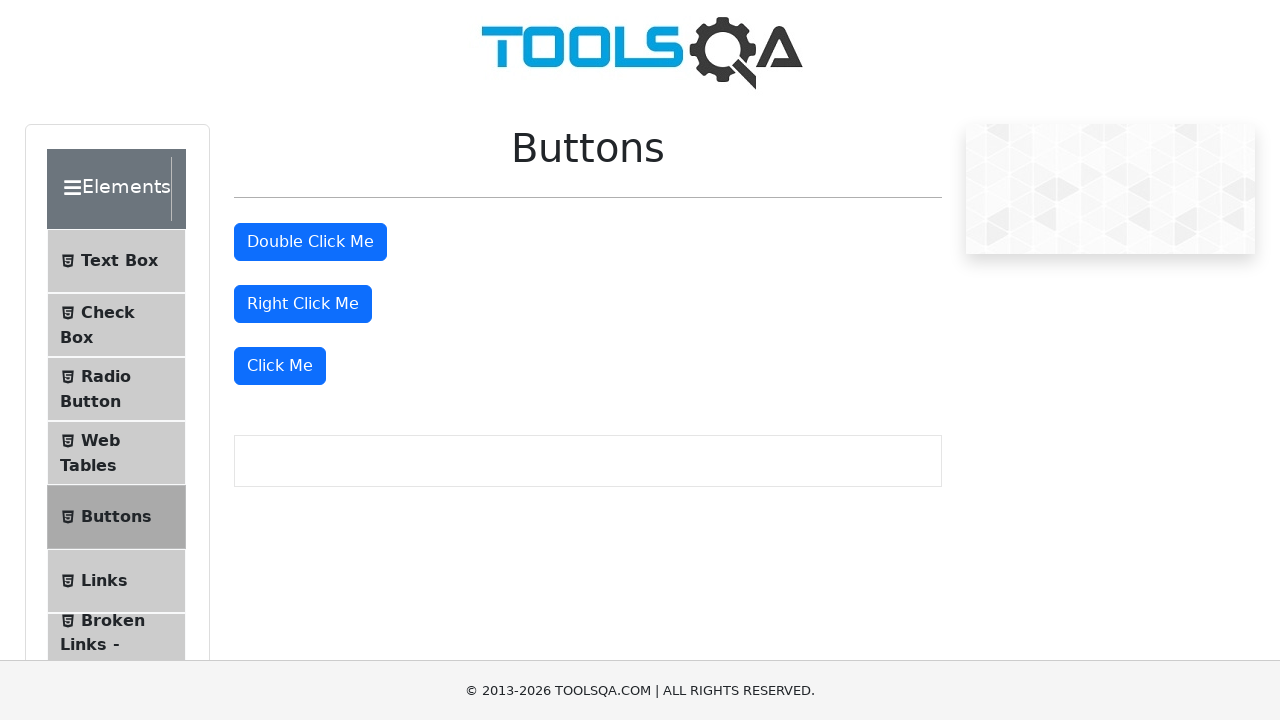

Double-clicked on the double click button at (310, 242) on #doubleClickBtn
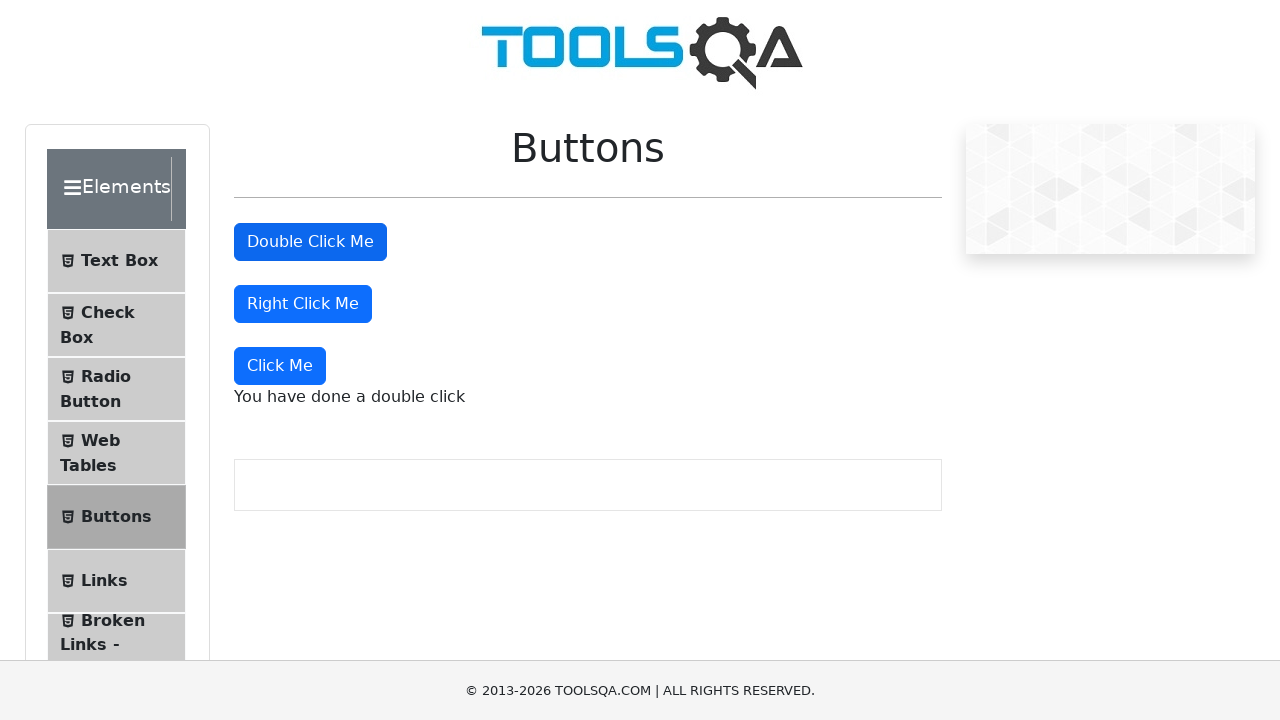

Verified the button is still displayed after double-click
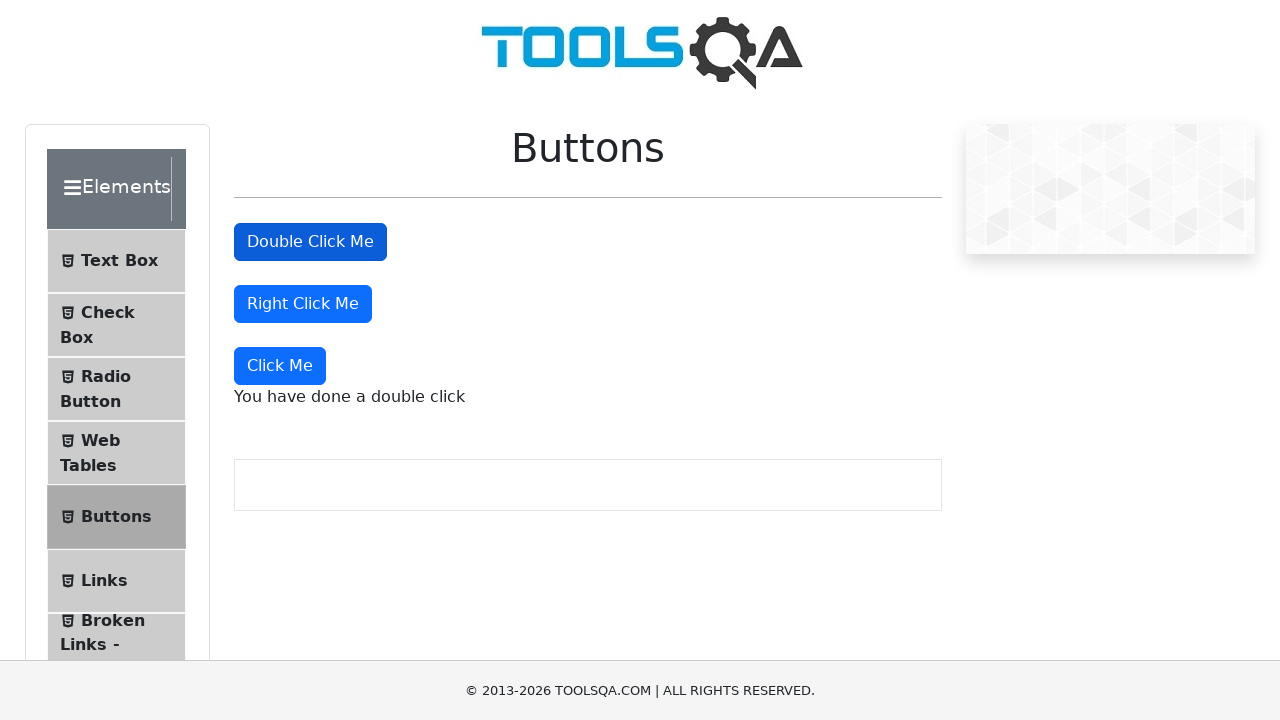

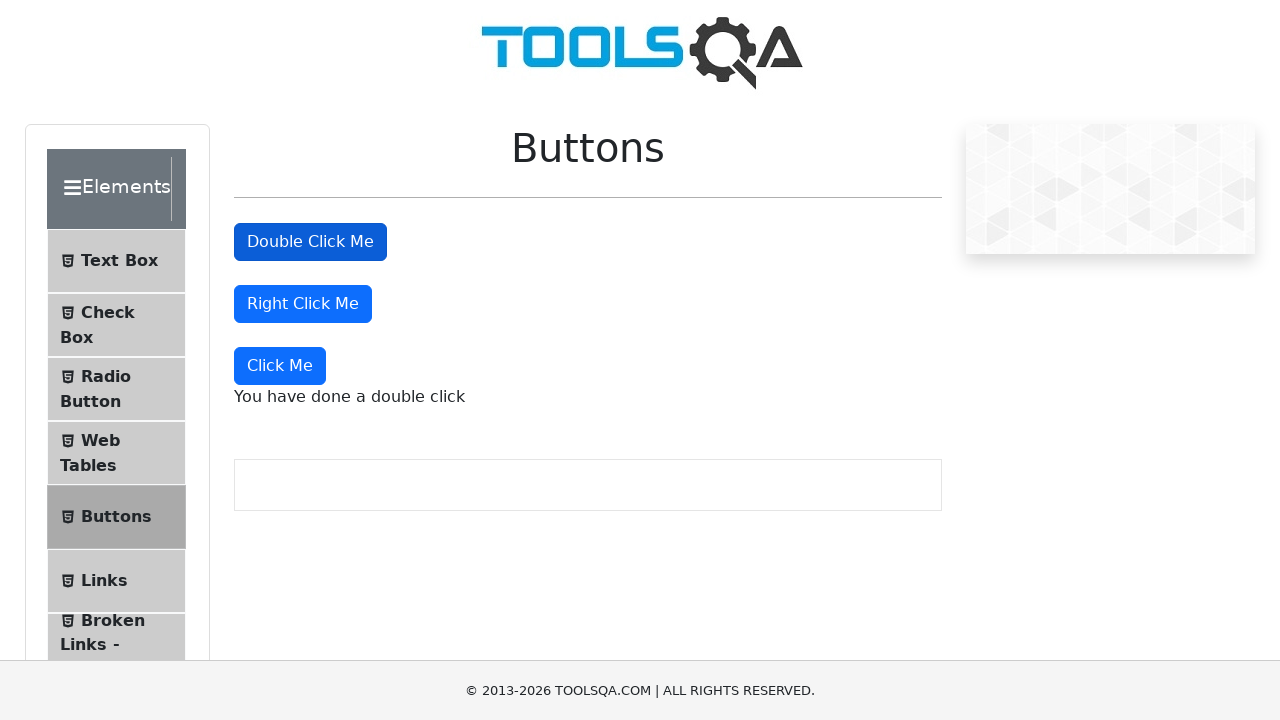